Tests prompt box by clicking prompt button, entering text but dismissing, and verifying no result is displayed.

Starting URL: https://demoqa.com/alerts

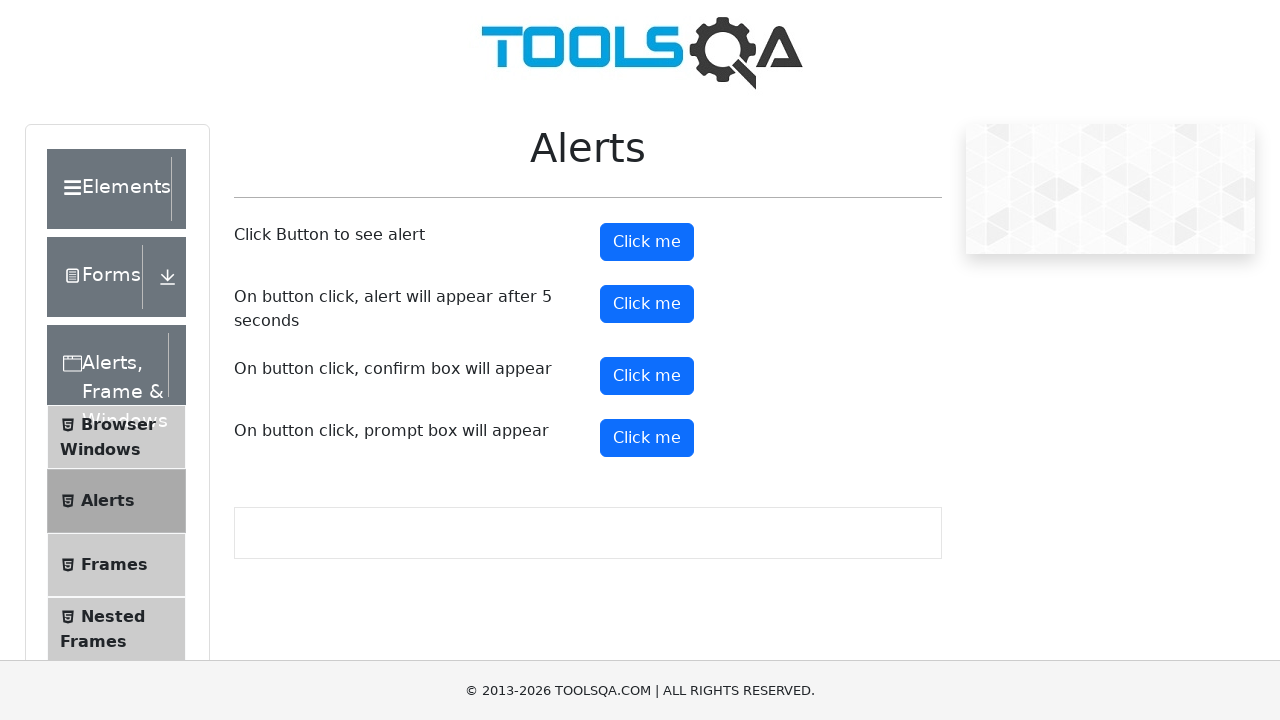

Set up dialog handler to dismiss prompt box
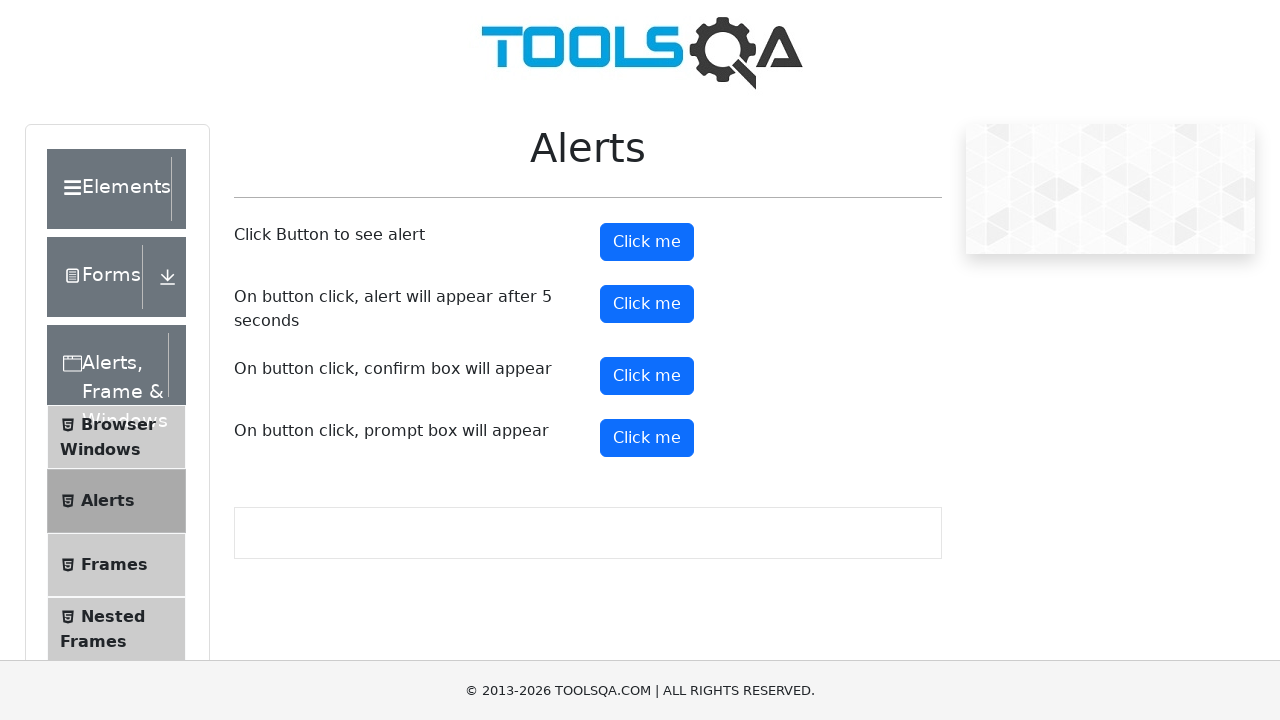

Clicked prompt button to open prompt box at (647, 438) on #promtButton
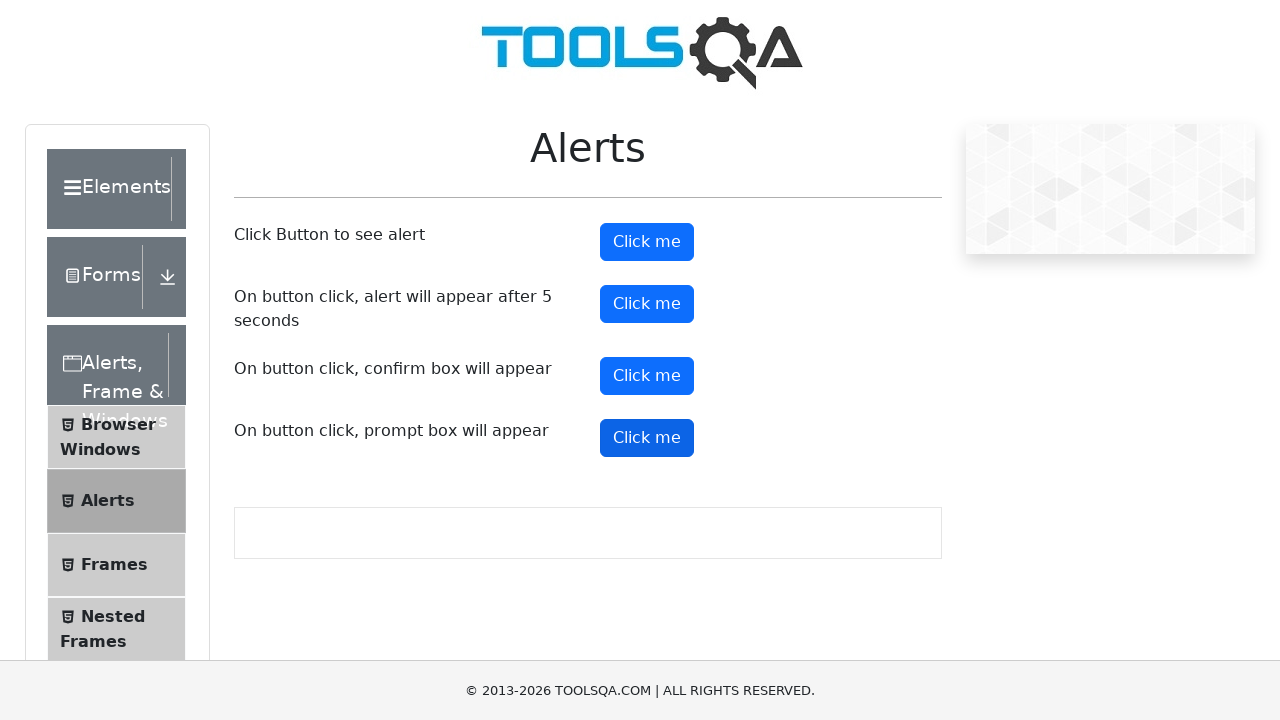

Waited 1 second and verified no result is displayed after dismissing prompt
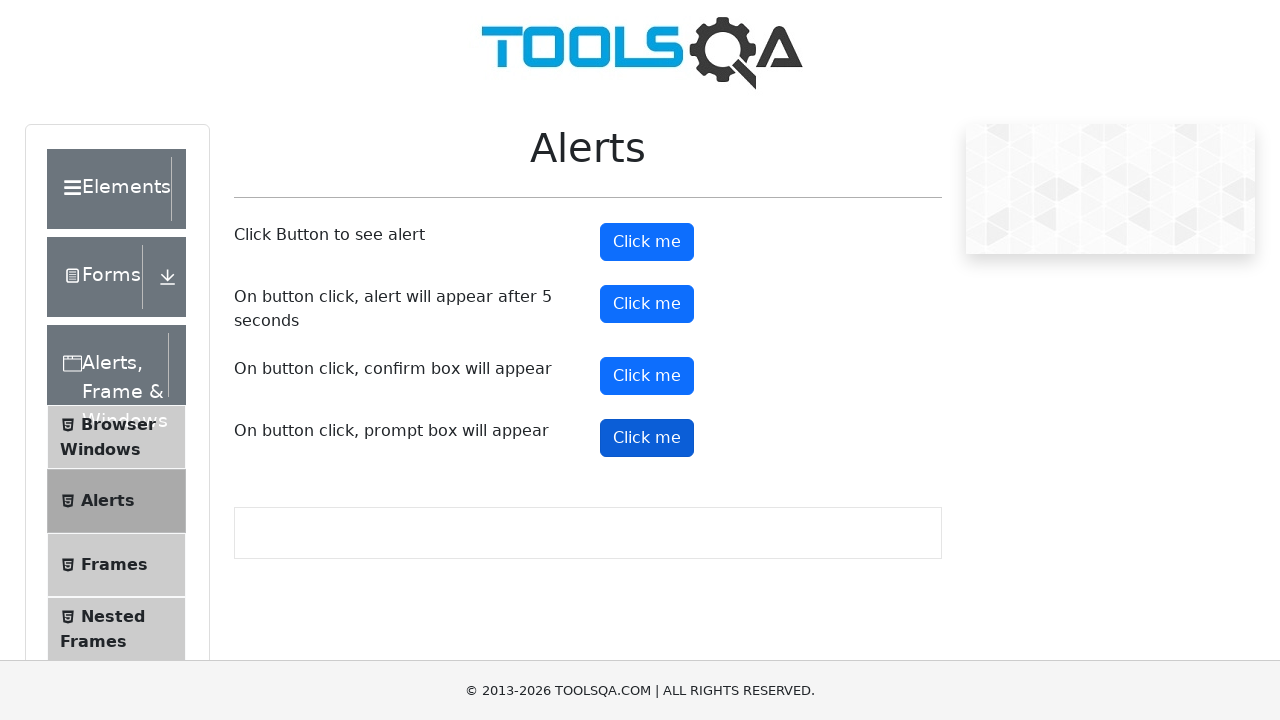

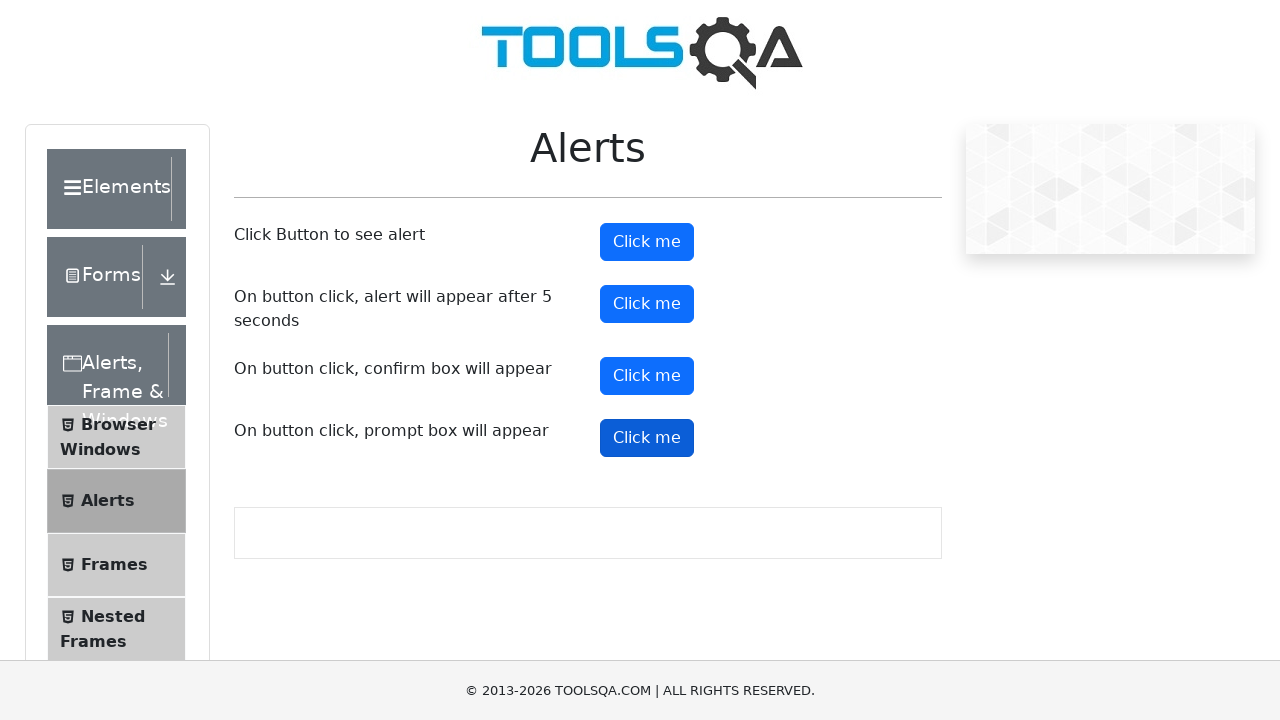